Opens the OrangeHRM demo application homepage and maximizes the browser window to verify the page loads correctly.

Starting URL: https://opensource-demo.orangehrmlive.com/

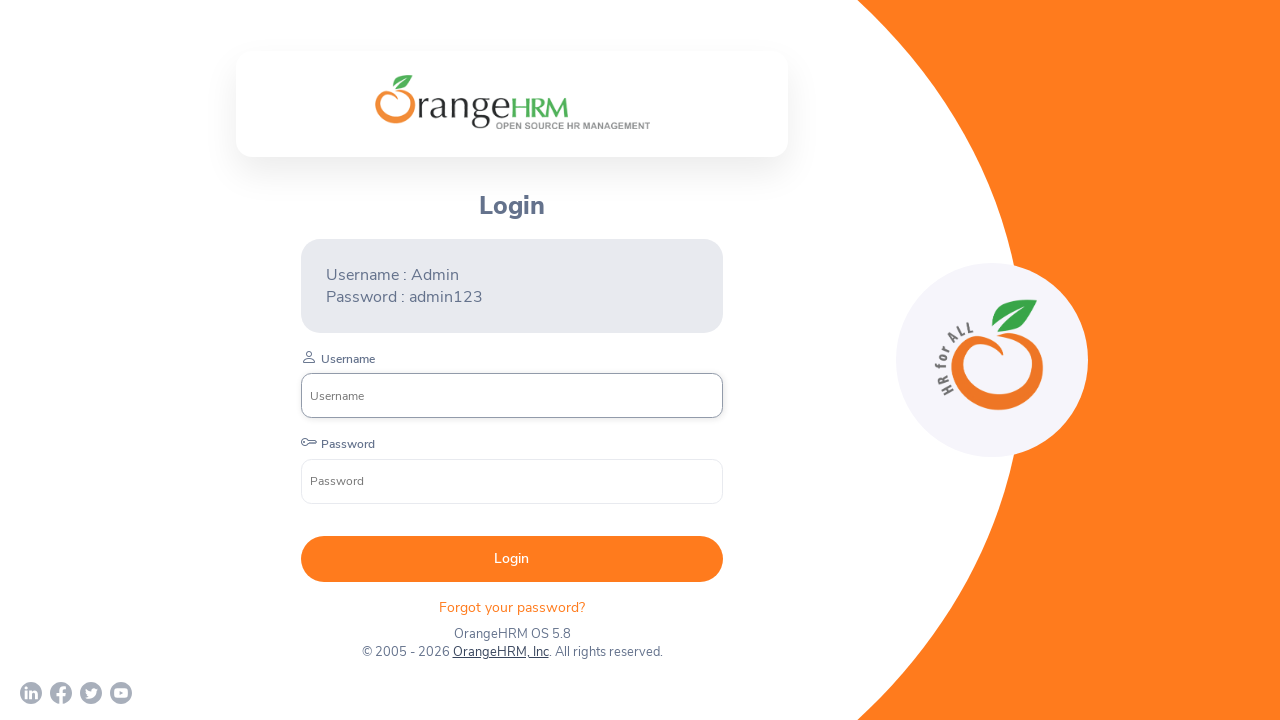

Set browser viewport to 1920x1080 to maximize window
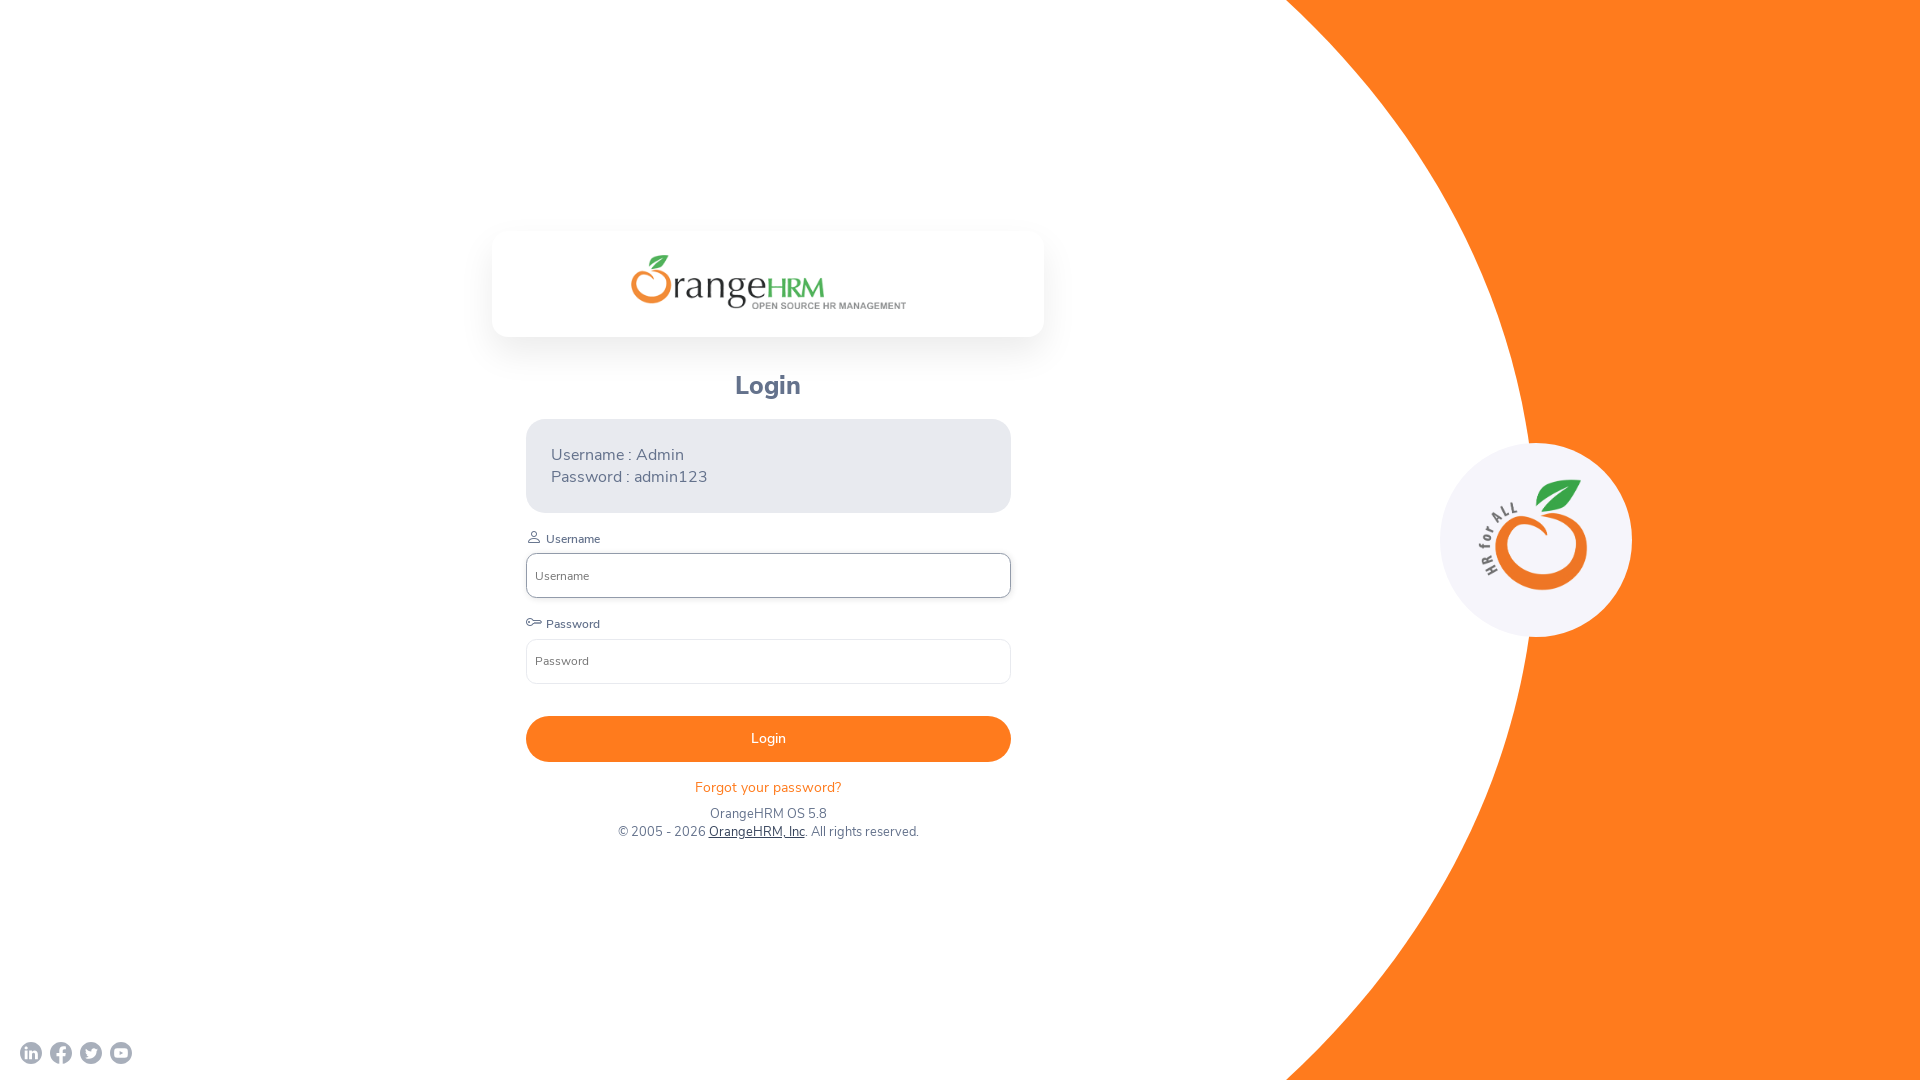

OrangeHRM homepage loaded successfully
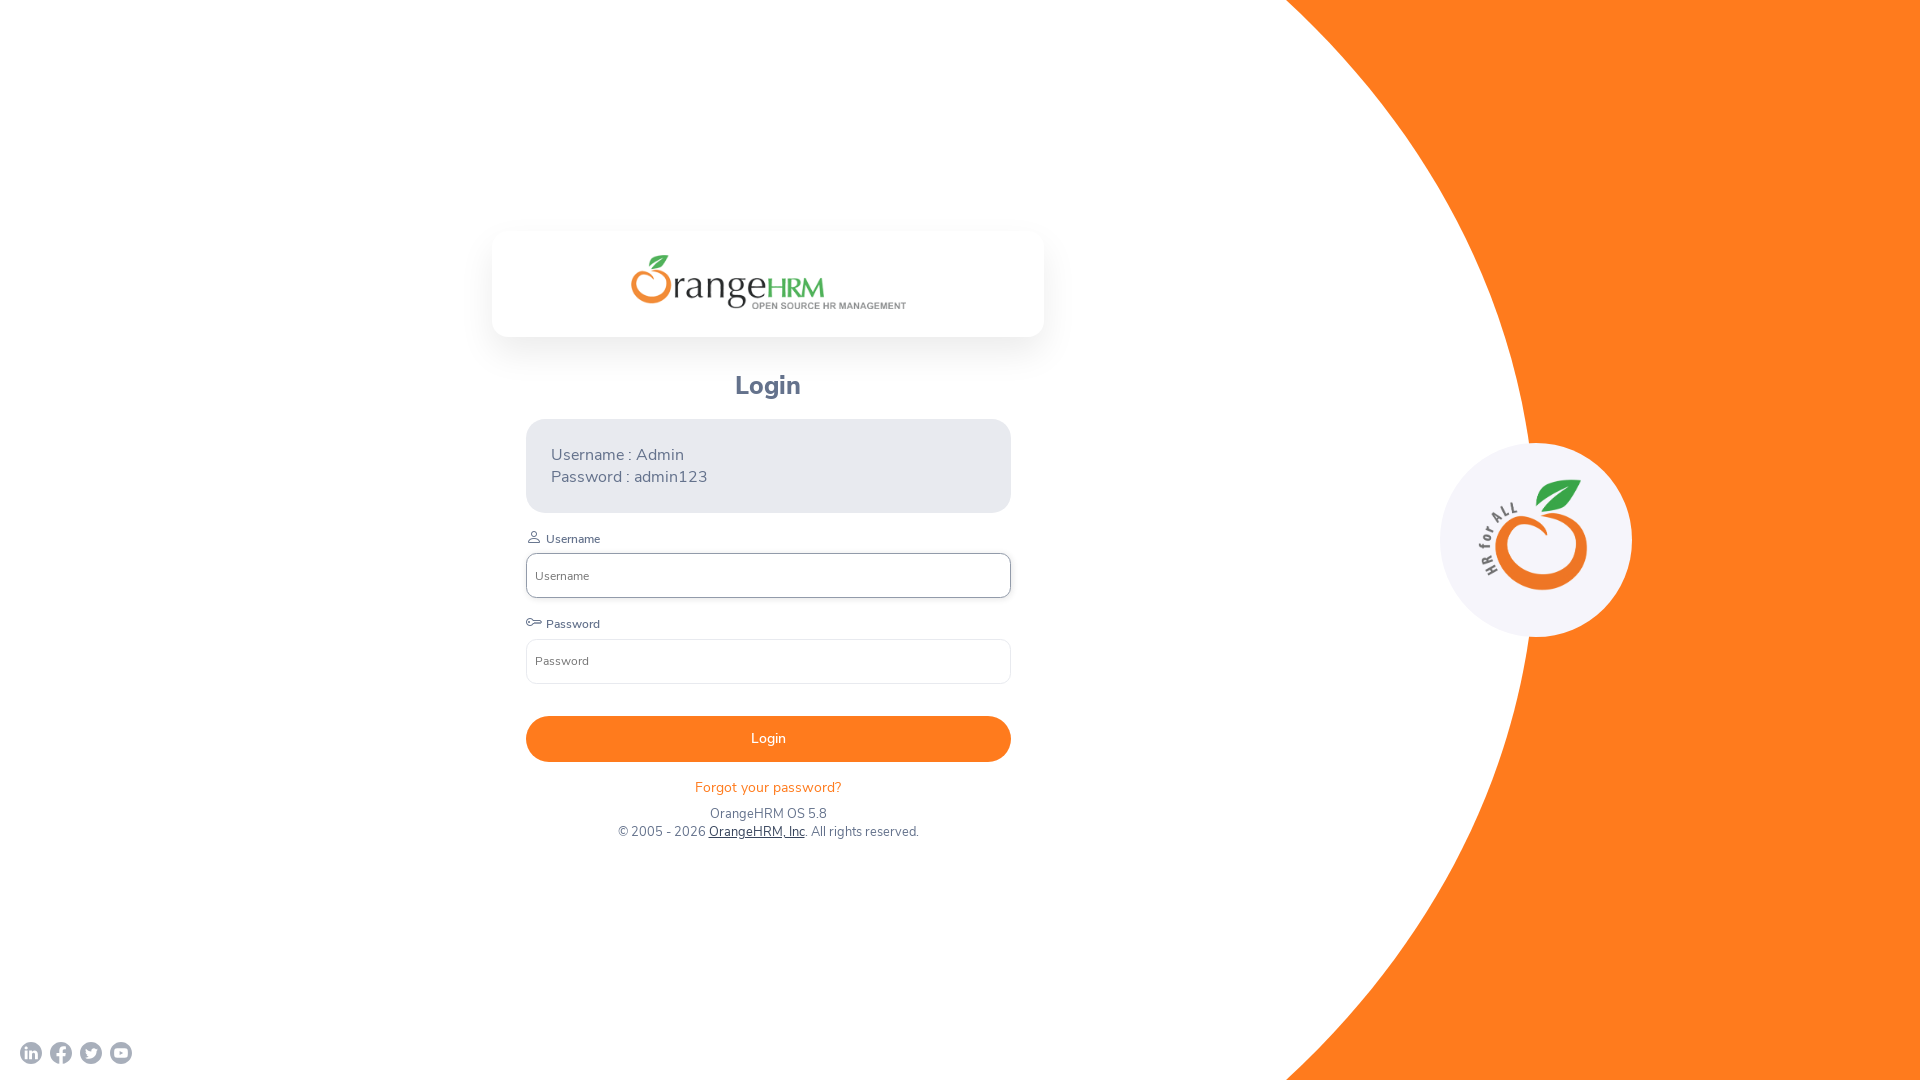

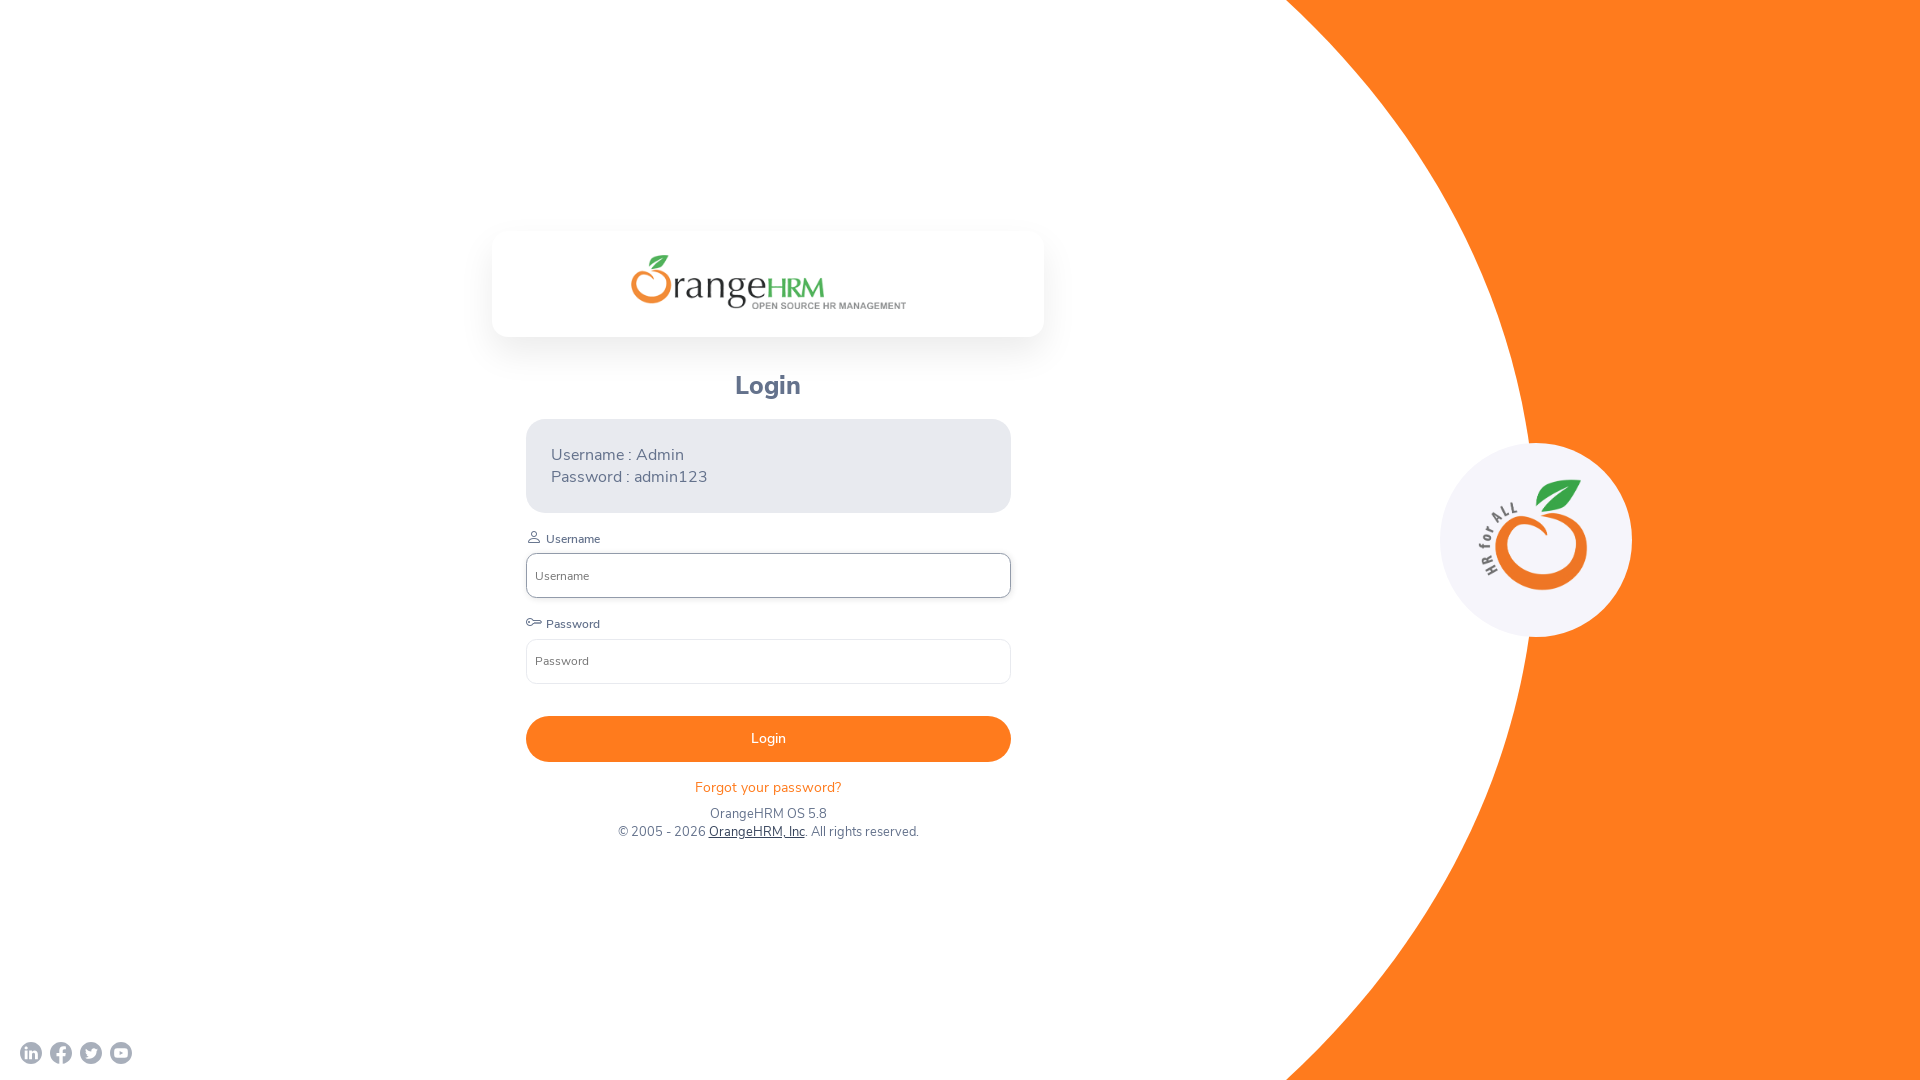